Navigates to a shopping site and adds specific vegetables (Cucumber, Carrot, Beetroot) to the cart by finding them in the product list and clicking their respective "ADD TO CART" buttons

Starting URL: https://rahulshettyacademy.com/seleniumPractise/#/

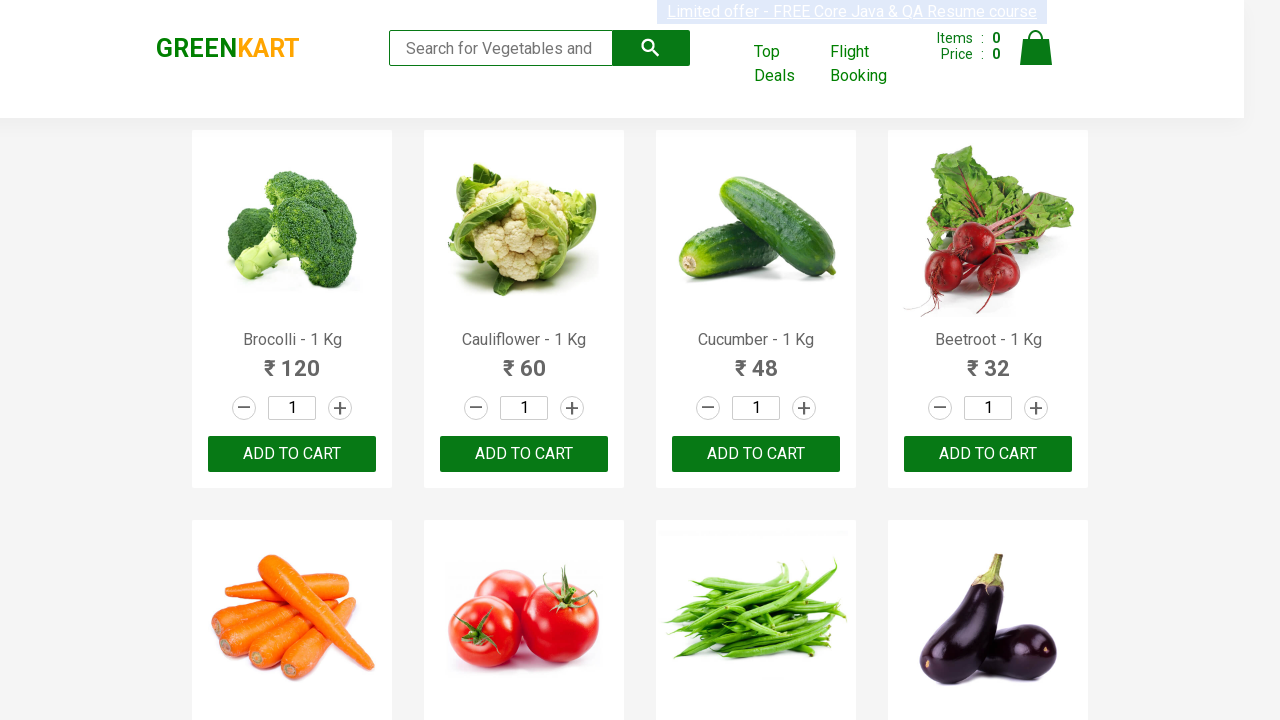

Navigated to shopping site
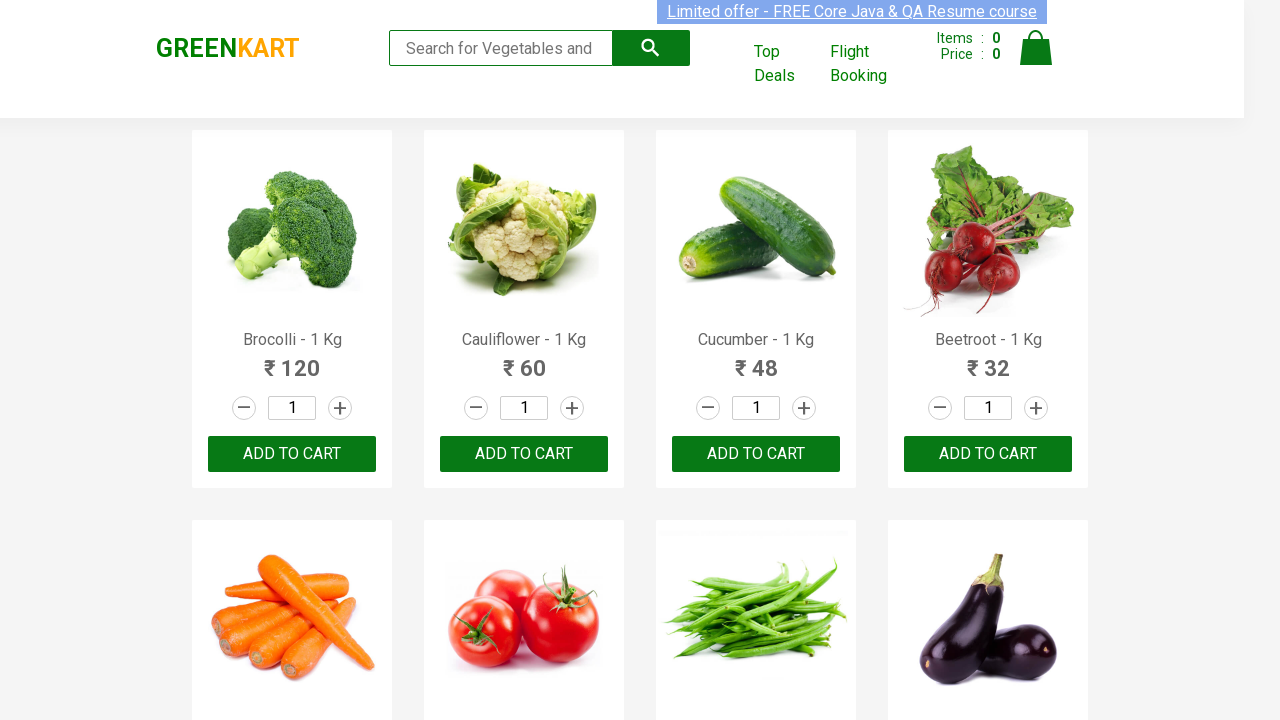

Located all product name elements
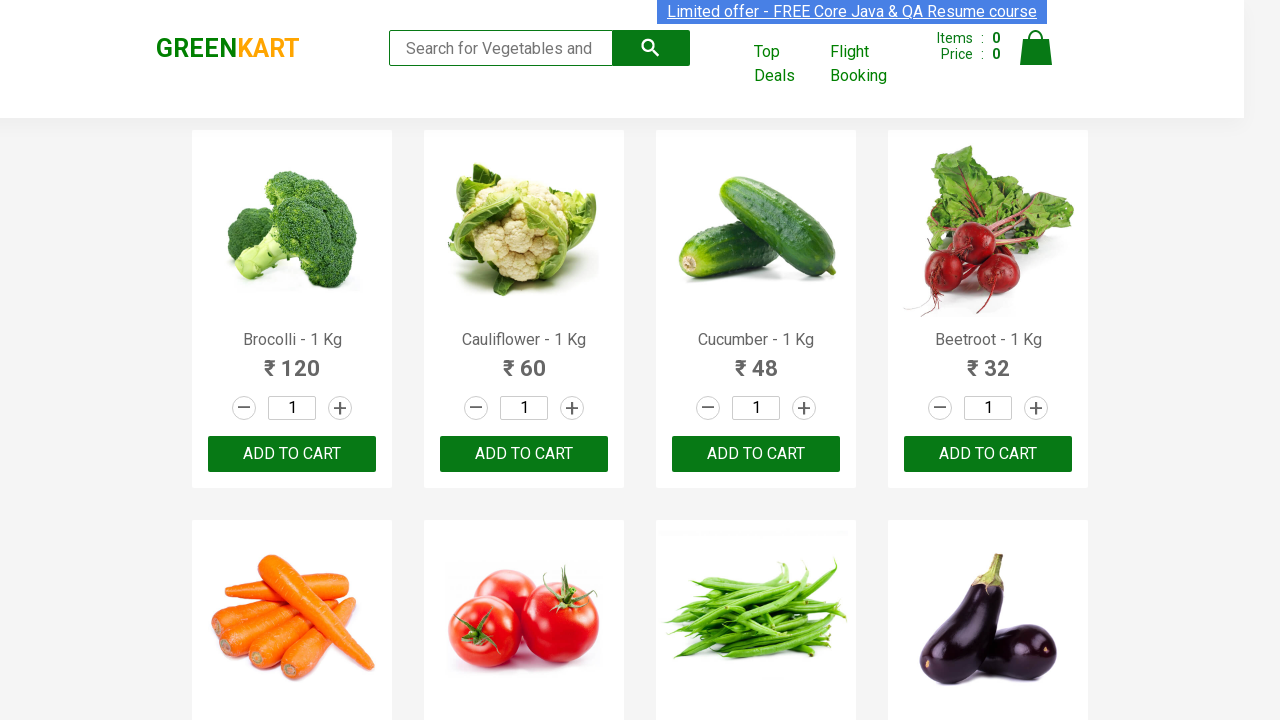

Located all 'ADD TO CART' buttons
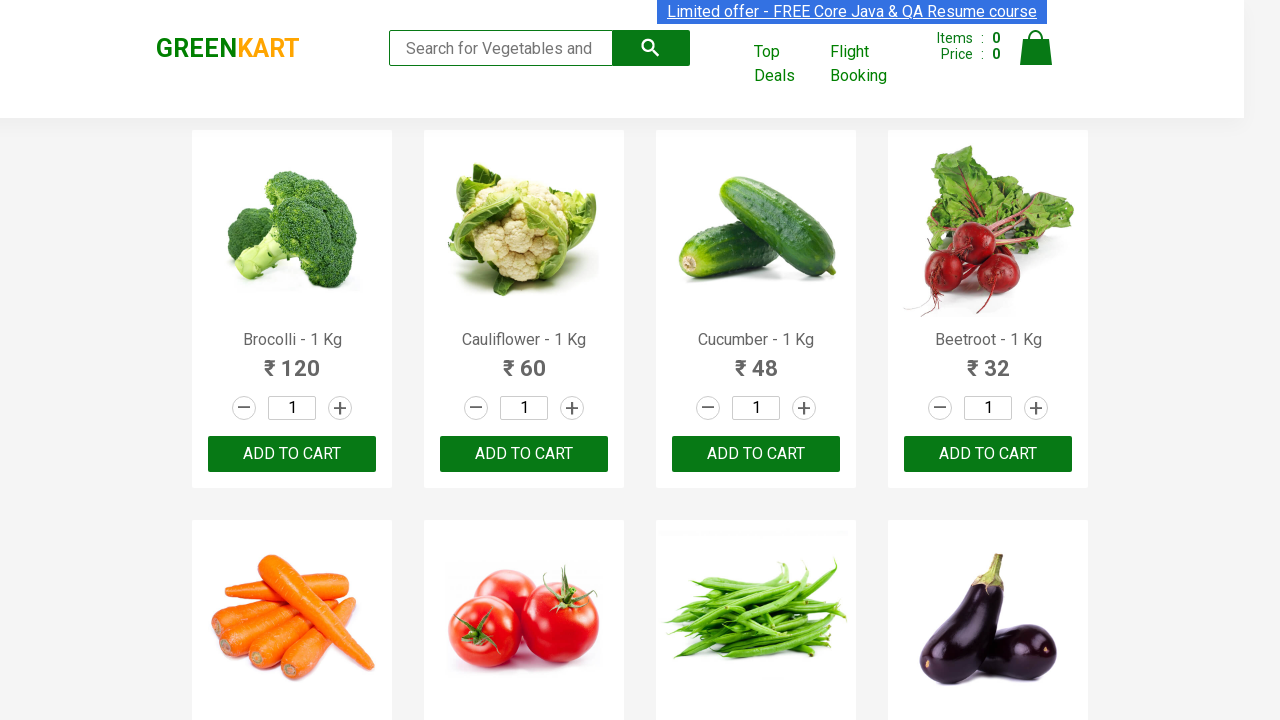

Clicked 'ADD TO CART' button for Cucumber at (756, 454) on button:text('ADD TO CART') >> nth=2
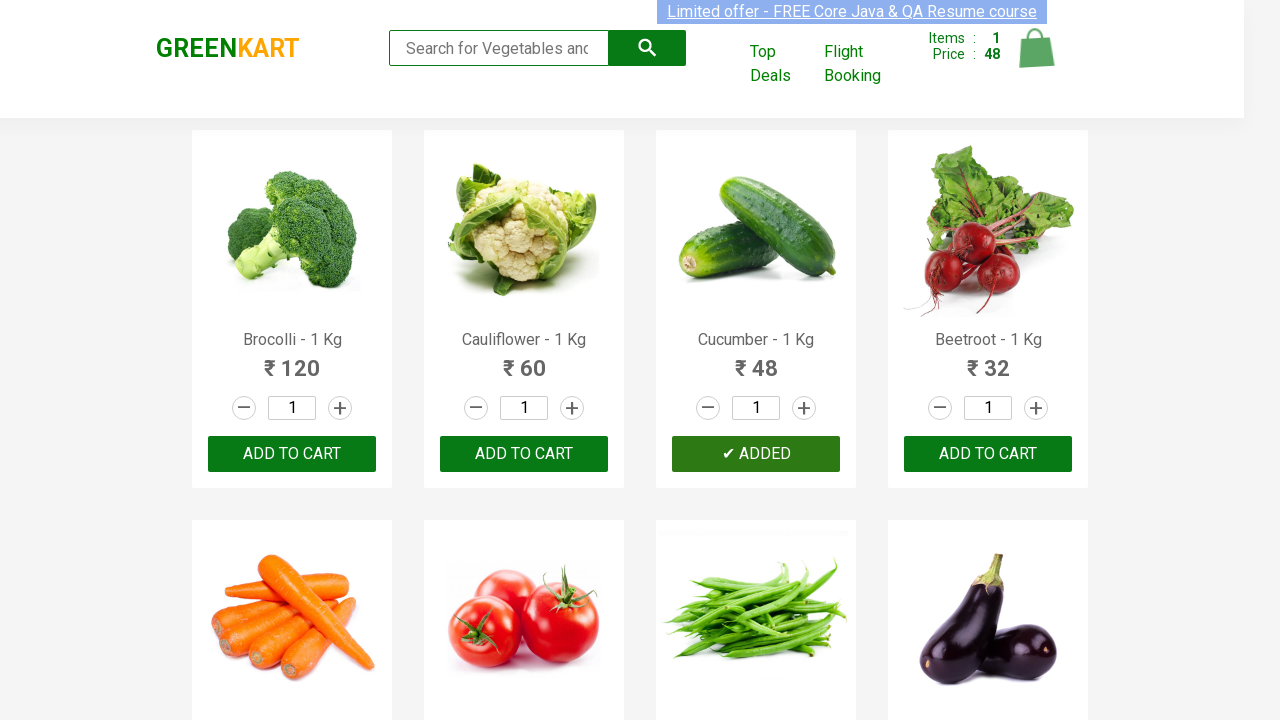

Clicked 'ADD TO CART' button for Cucumber at (292, 360) on button:text('ADD TO CART') >> nth=3
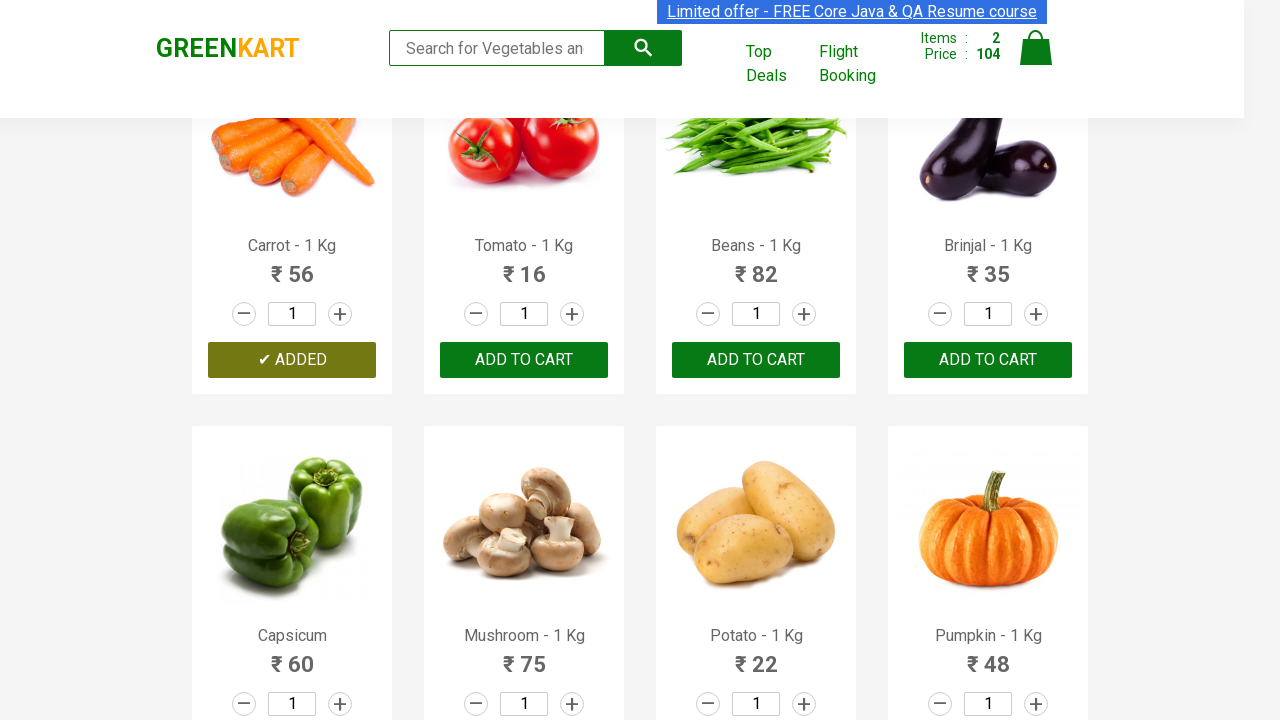

Clicked 'ADD TO CART' button for Cucumber at (756, 360) on button:text('ADD TO CART') >> nth=4
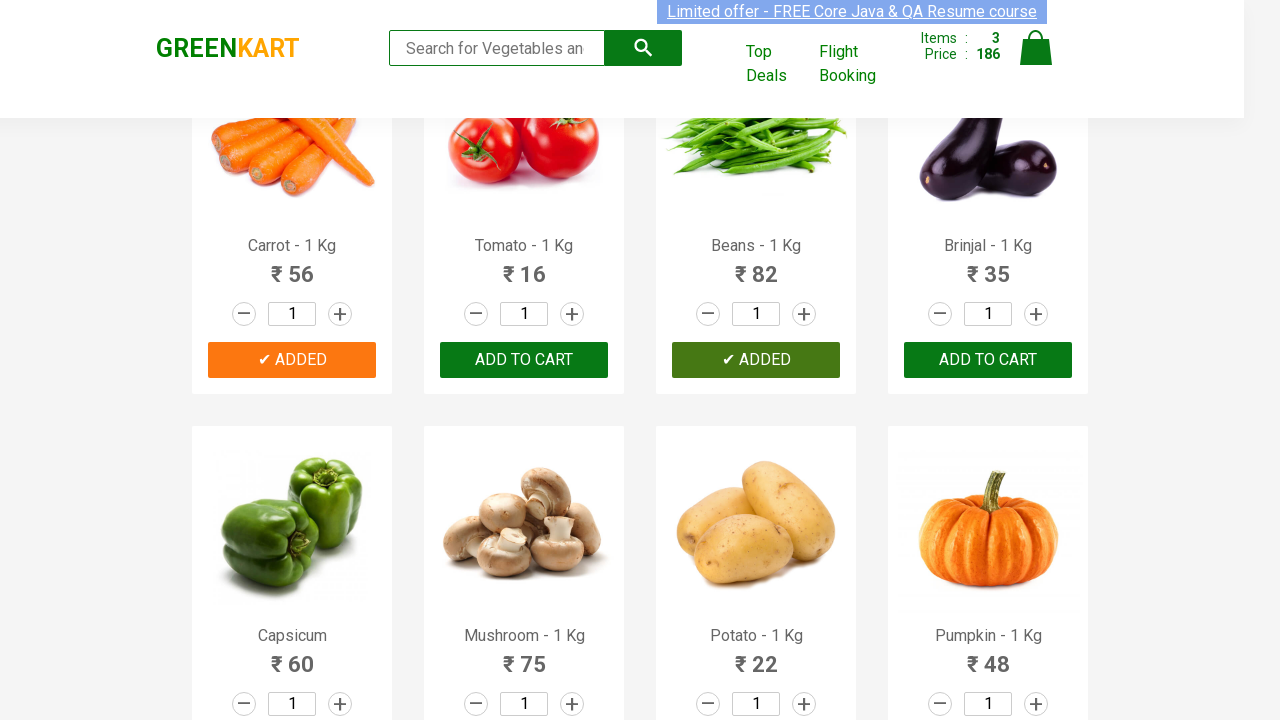

Successfully added 3 vegetables to cart (Cucumber, Carrot, Beetroot)
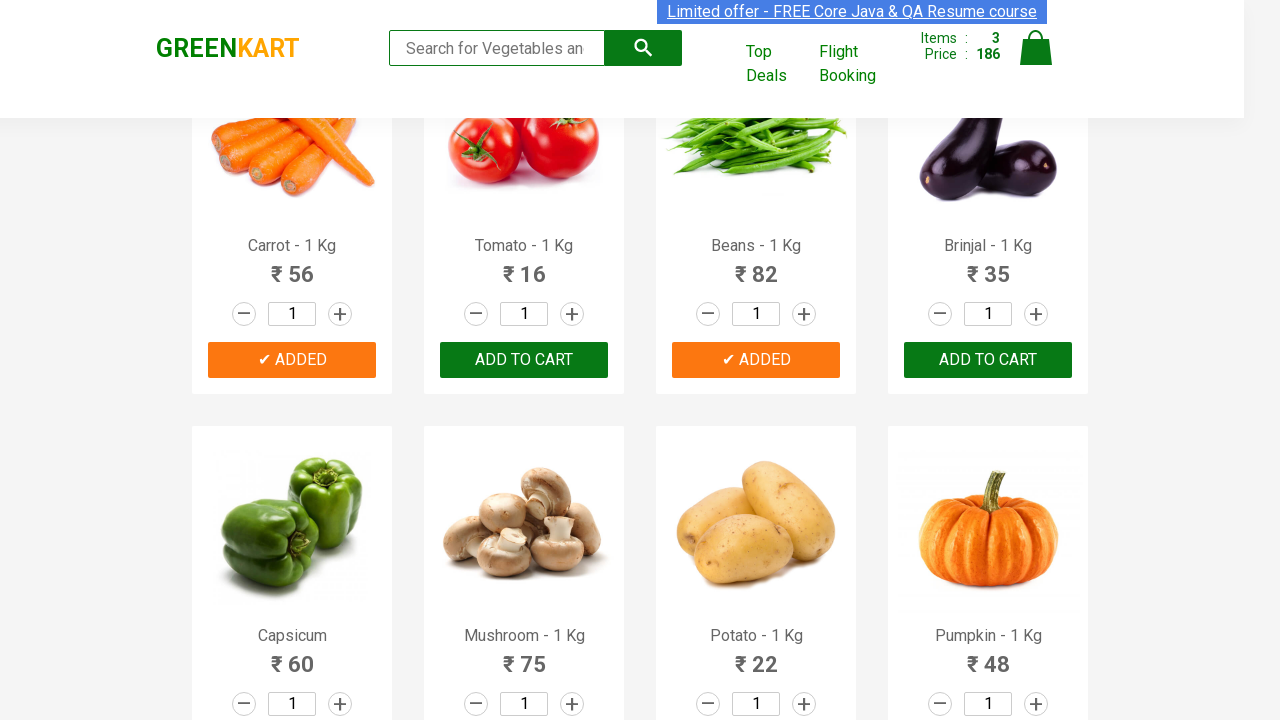

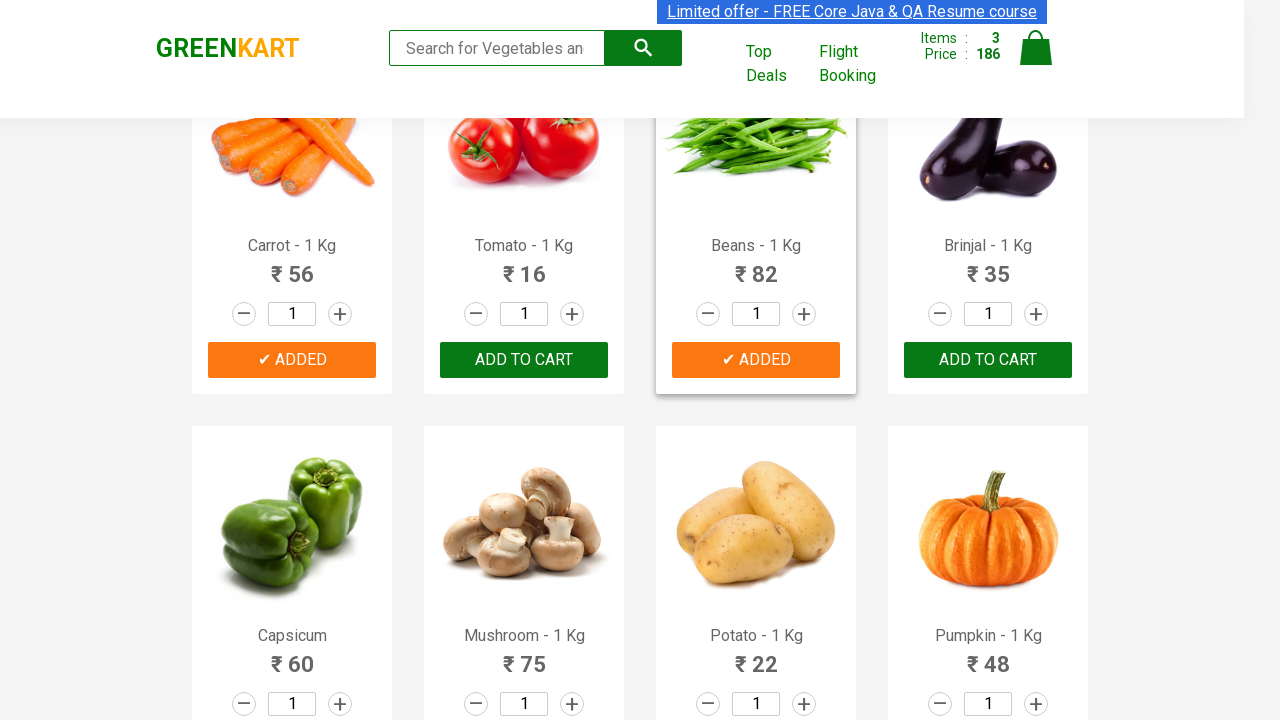